Verifies that the About page title displays "About Scratch" correctly

Starting URL: https://scratch.mit.edu/about

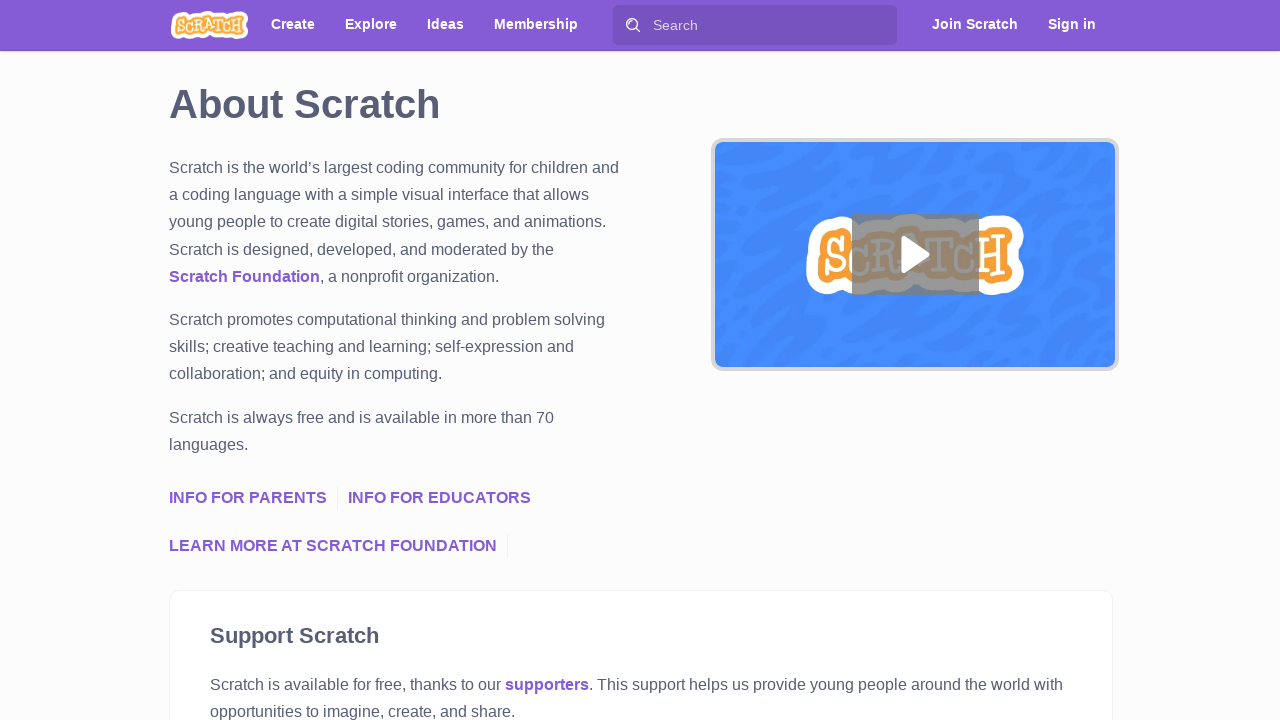

Navigated to About page at https://scratch.mit.edu/about
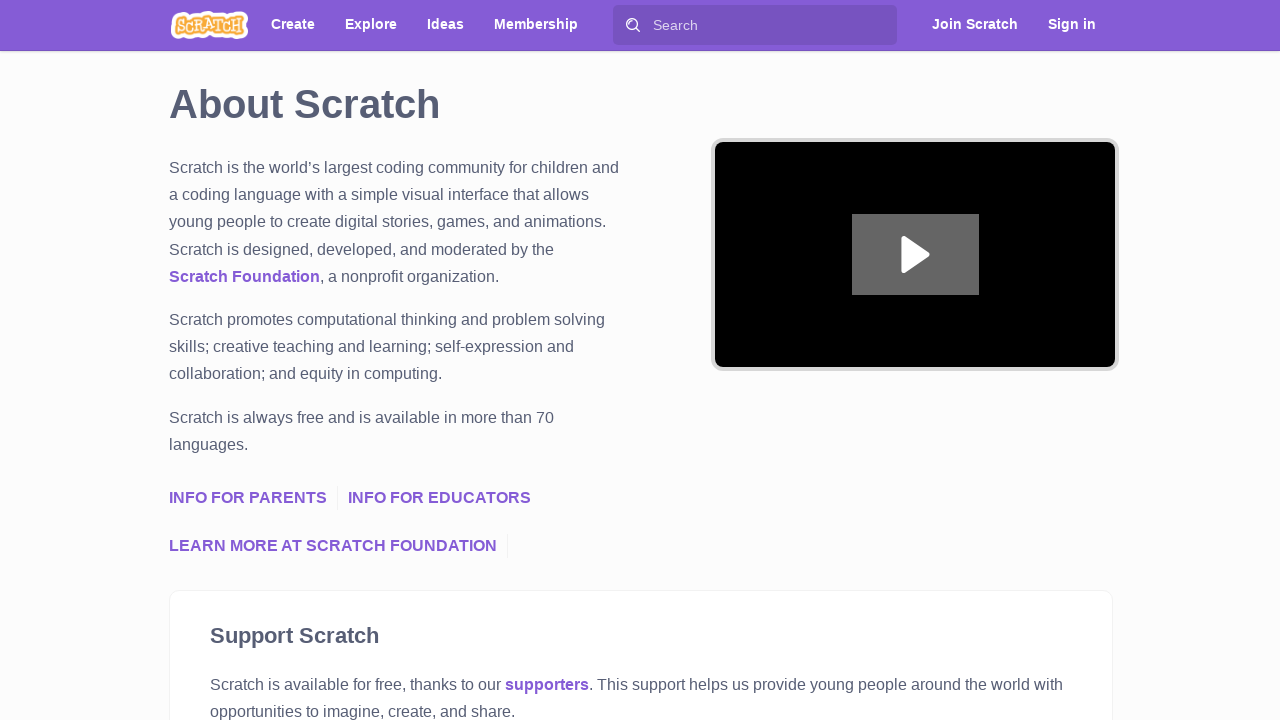

Waited for About Scratch title element to be visible
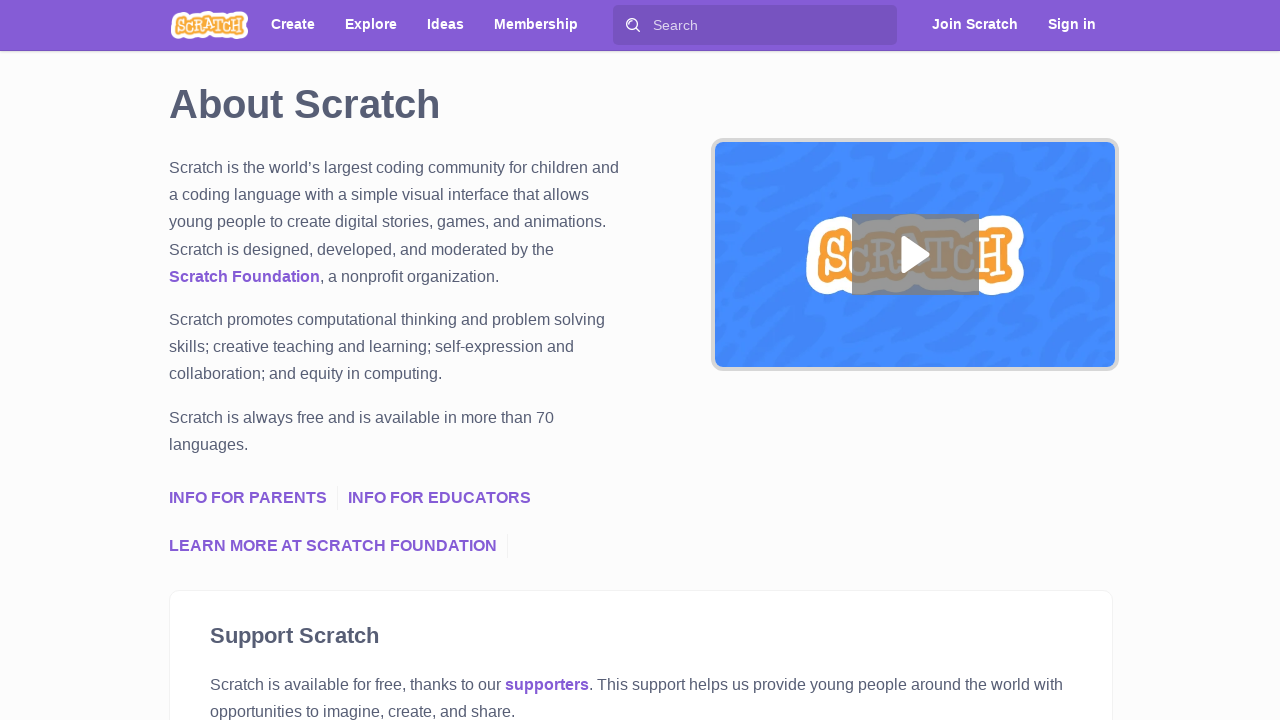

Located the About Scratch title element
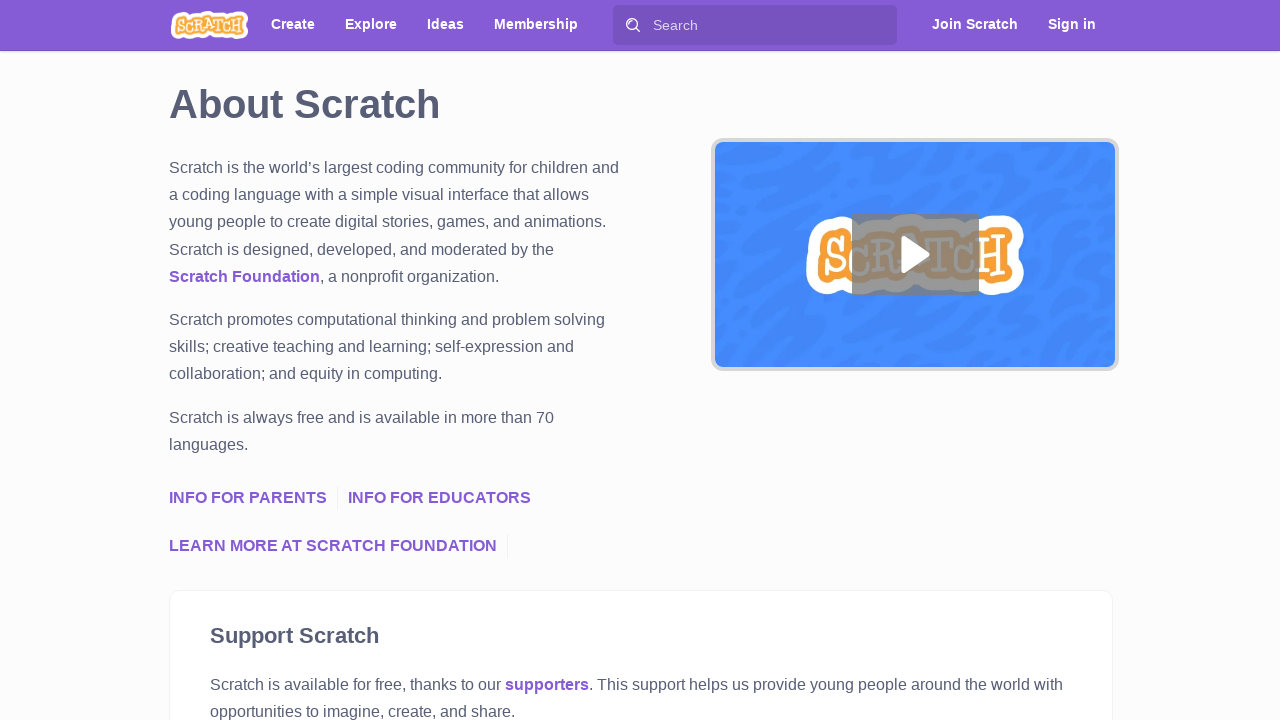

Verified that About Scratch title is visible
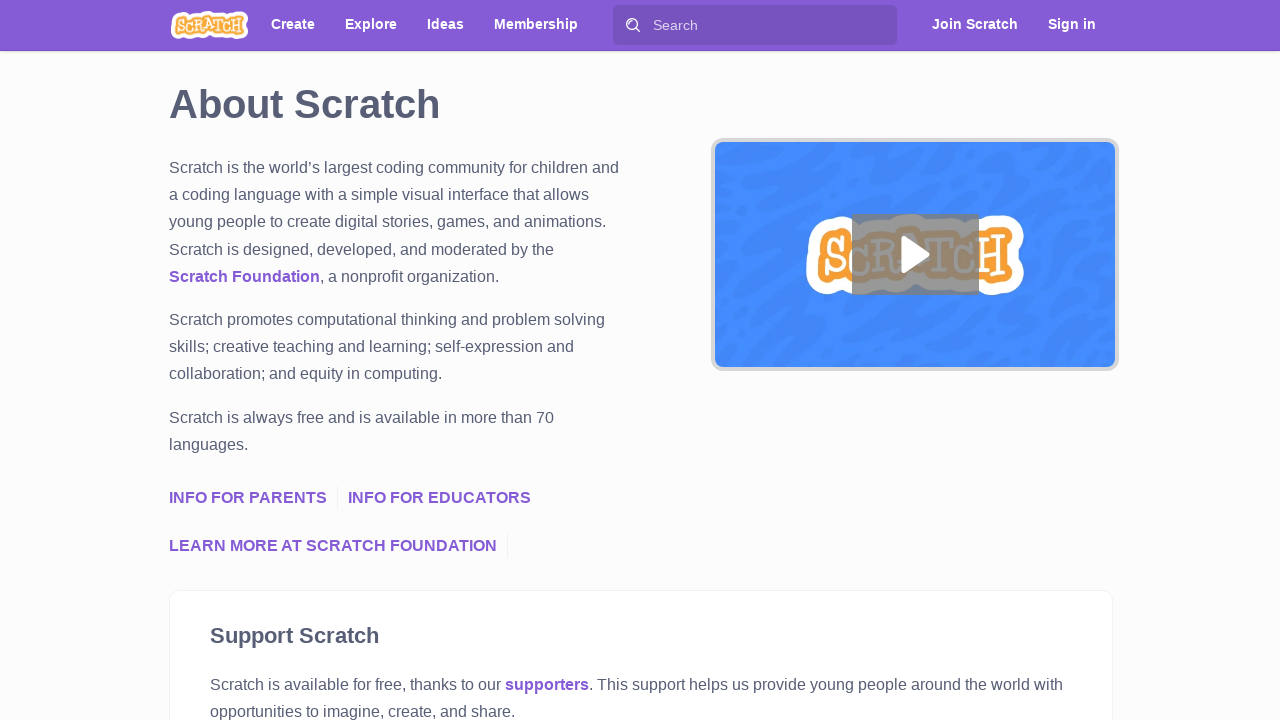

Verified that page title displays 'About Scratch' correctly
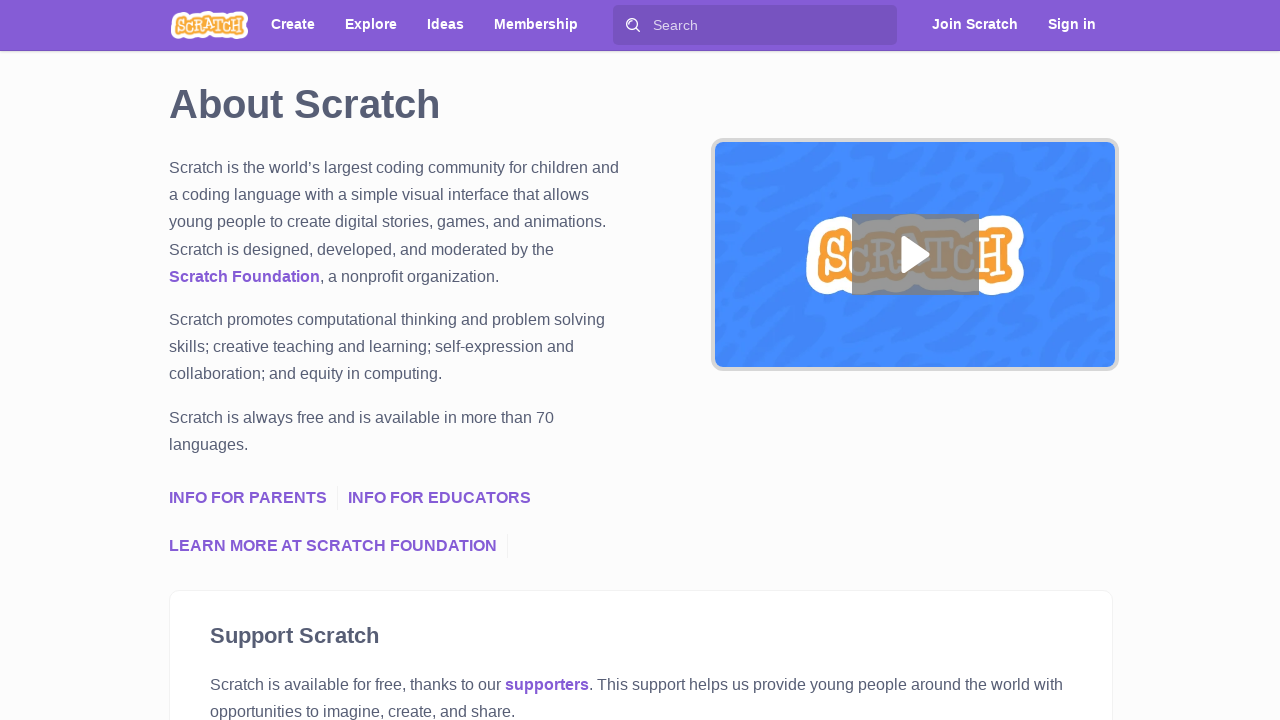

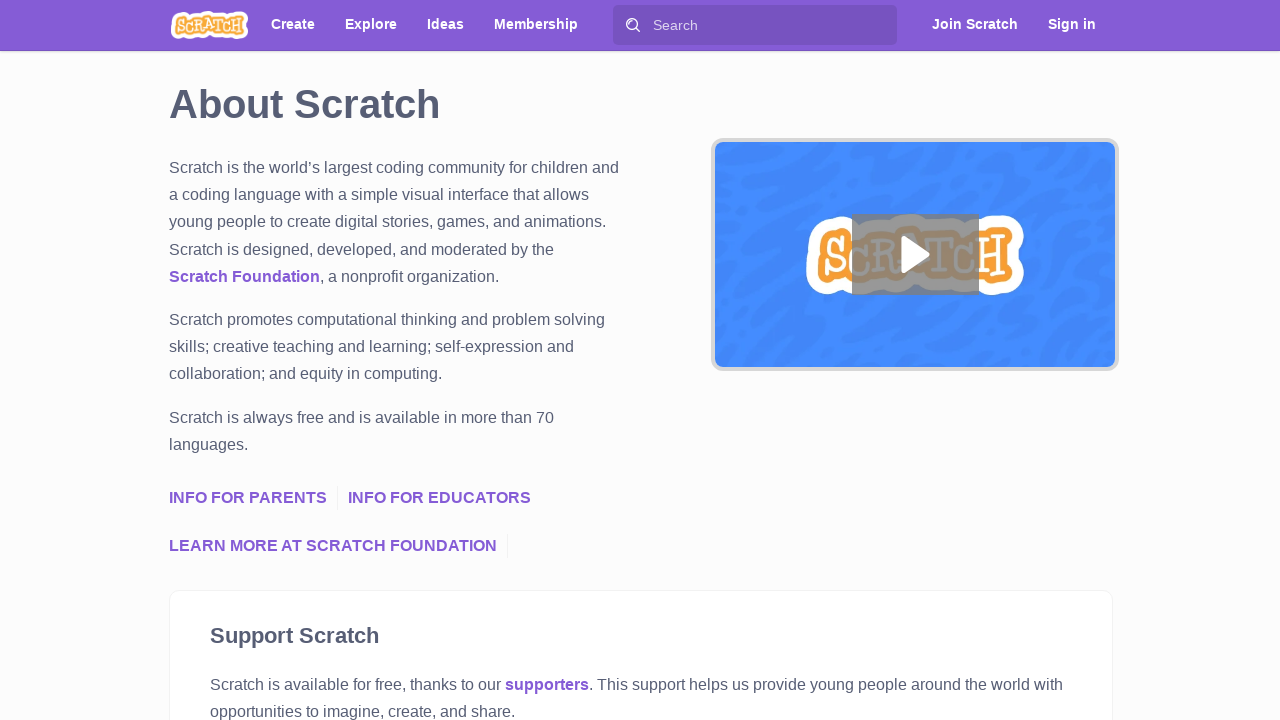